Opens the Flipkart e-commerce website homepage and waits for it to load

Starting URL: https://flipkart.com

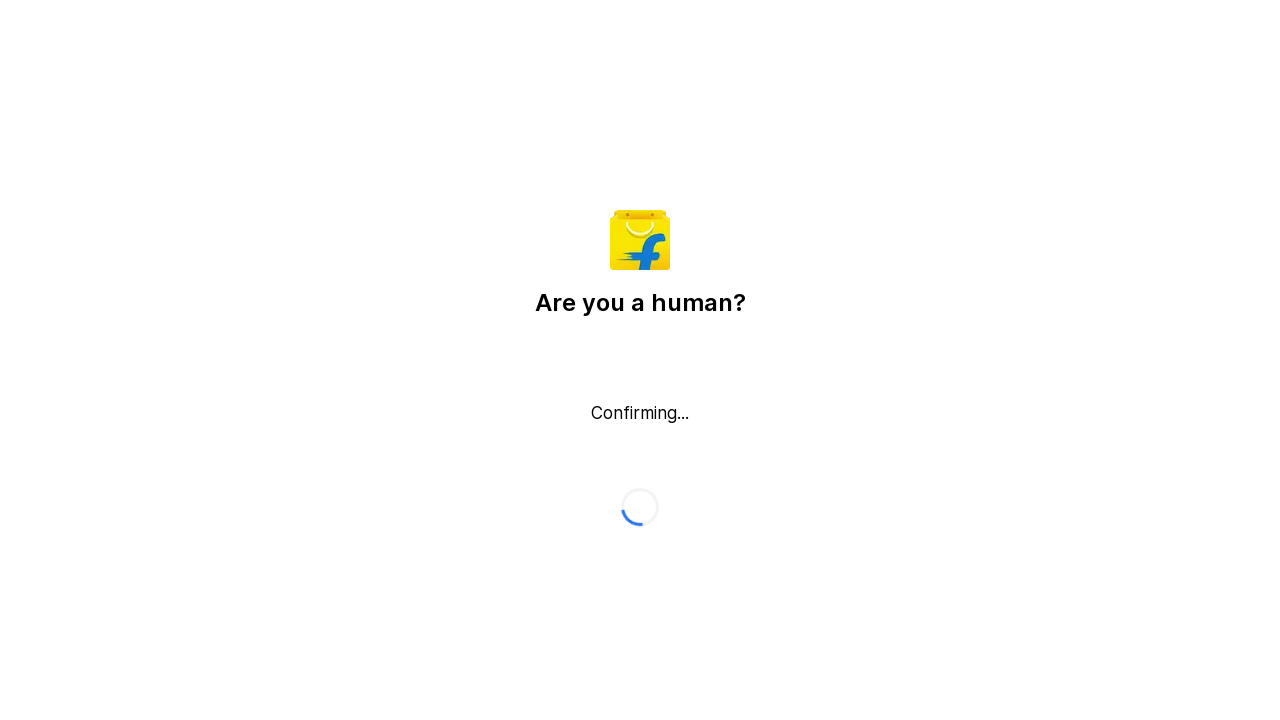

Waited for Flipkart homepage to load (DOM content loaded)
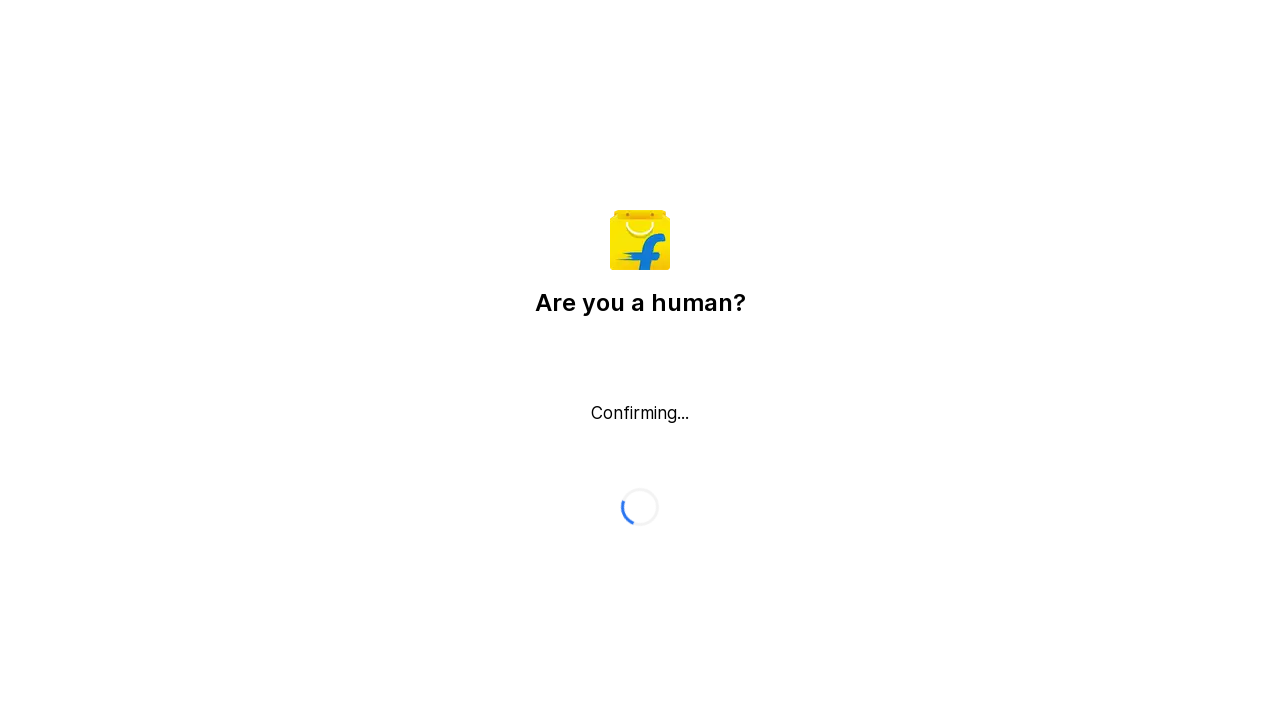

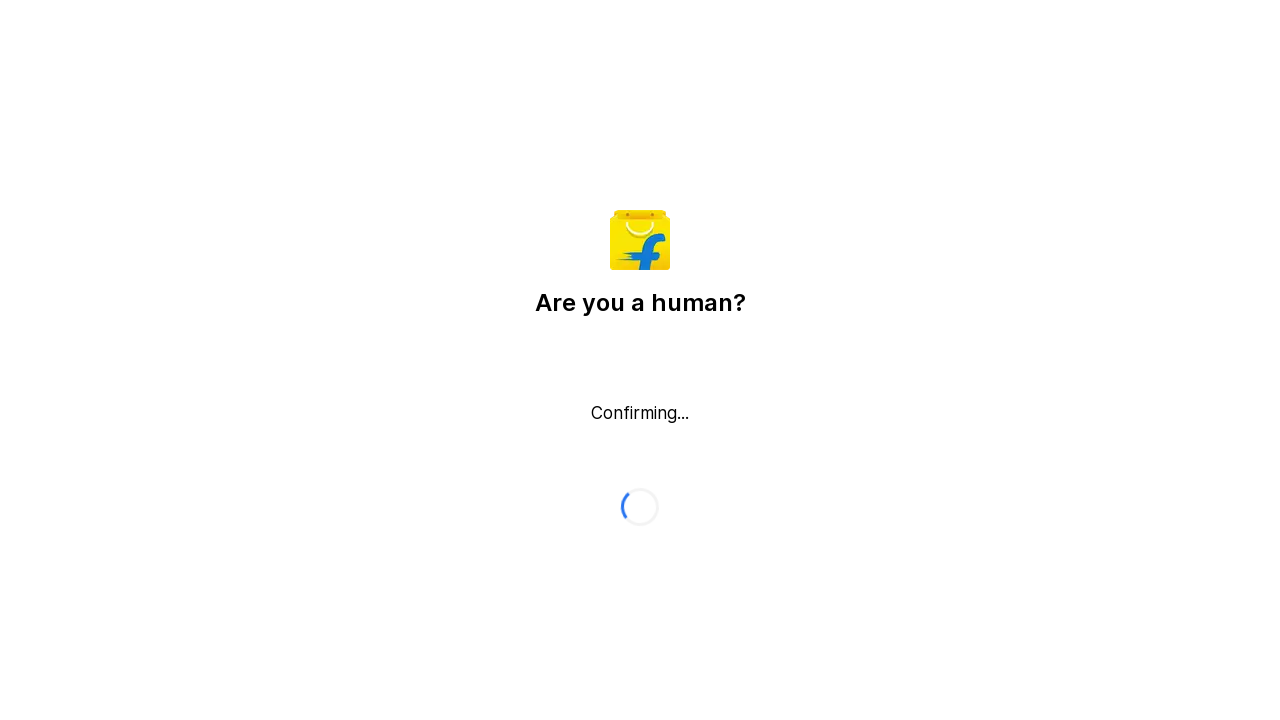